Tests filtering to display only active (non-completed) items

Starting URL: https://demo.playwright.dev/todomvc

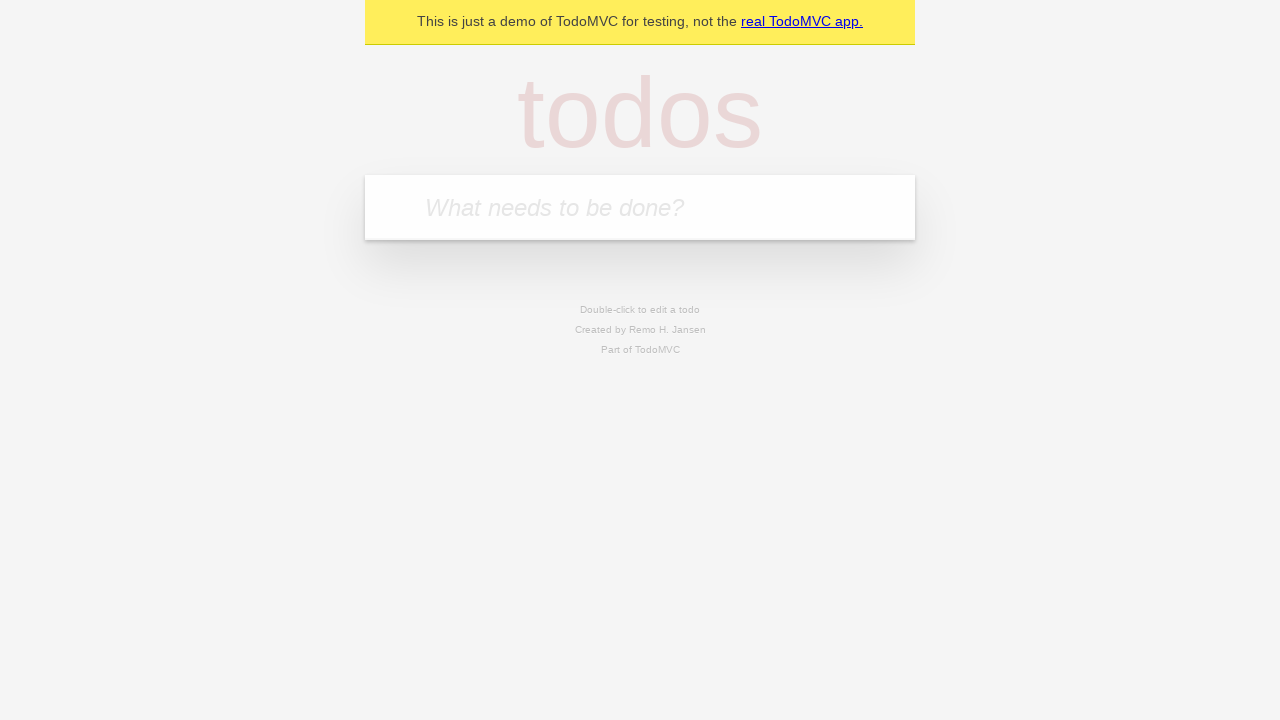

Filled todo input with 'buy some cheese' on internal:attr=[placeholder="What needs to be done?"i]
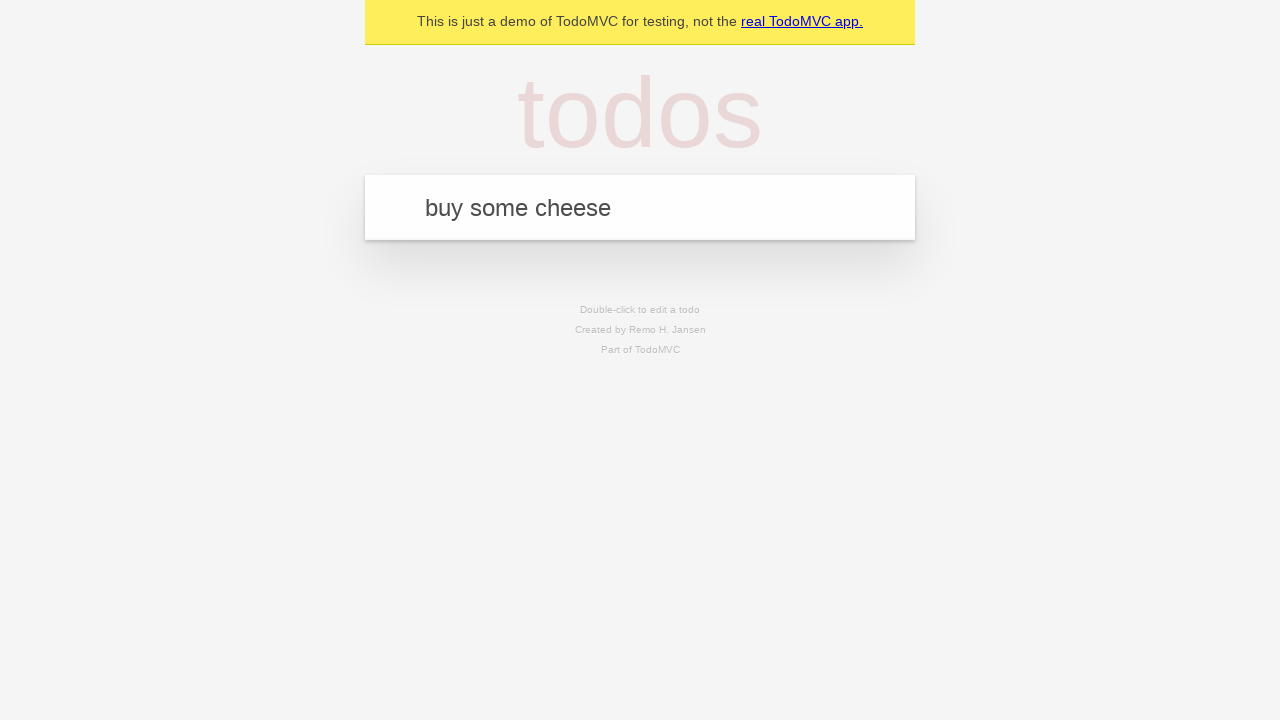

Pressed Enter to add first todo on internal:attr=[placeholder="What needs to be done?"i]
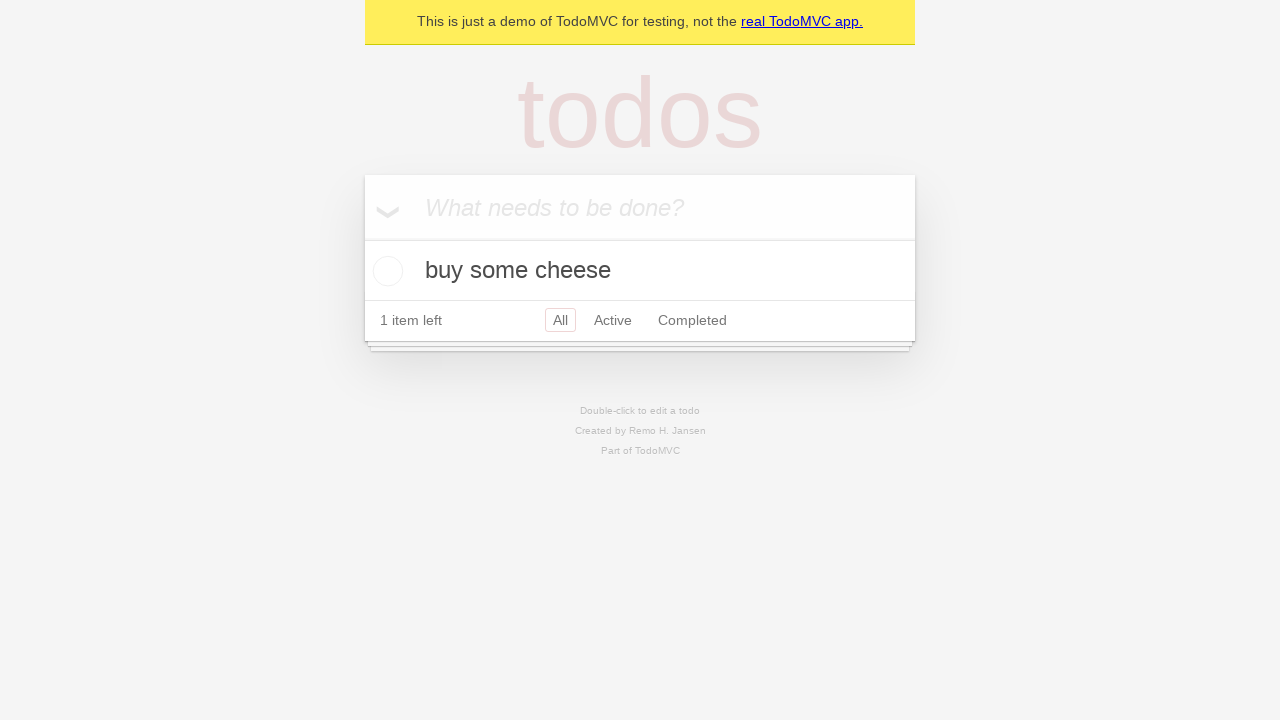

Filled todo input with 'feed the cat' on internal:attr=[placeholder="What needs to be done?"i]
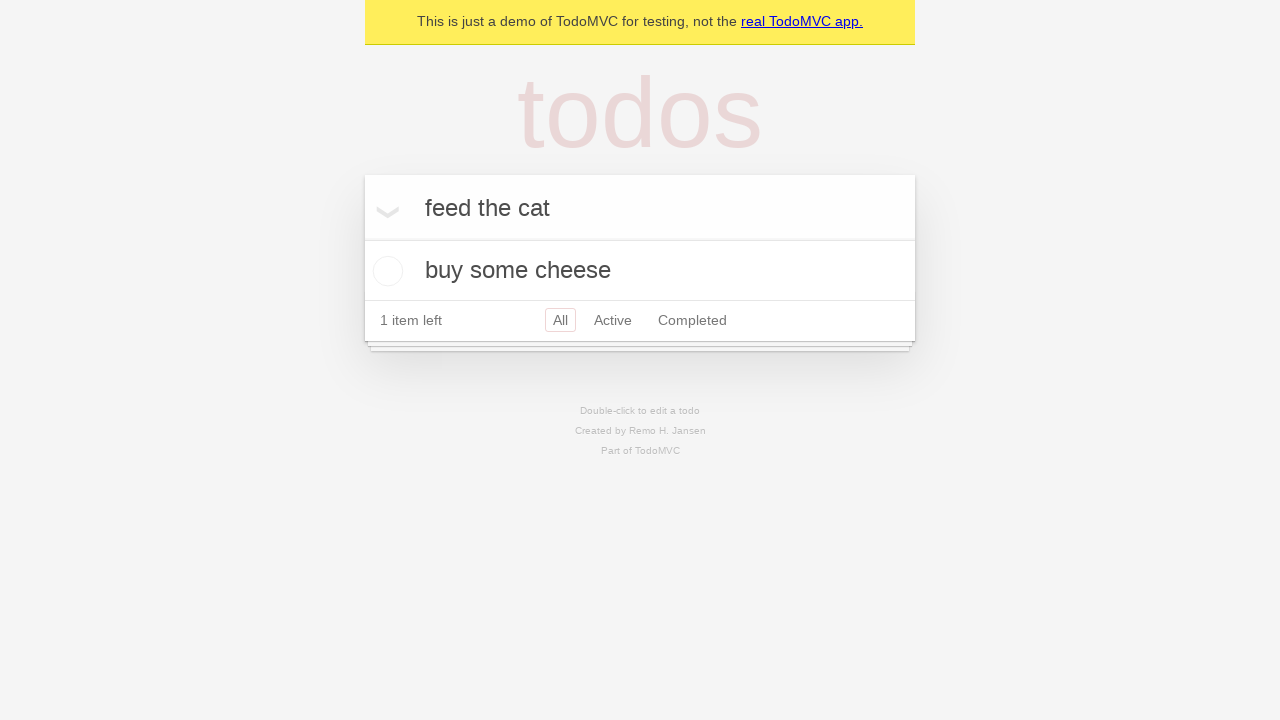

Pressed Enter to add second todo on internal:attr=[placeholder="What needs to be done?"i]
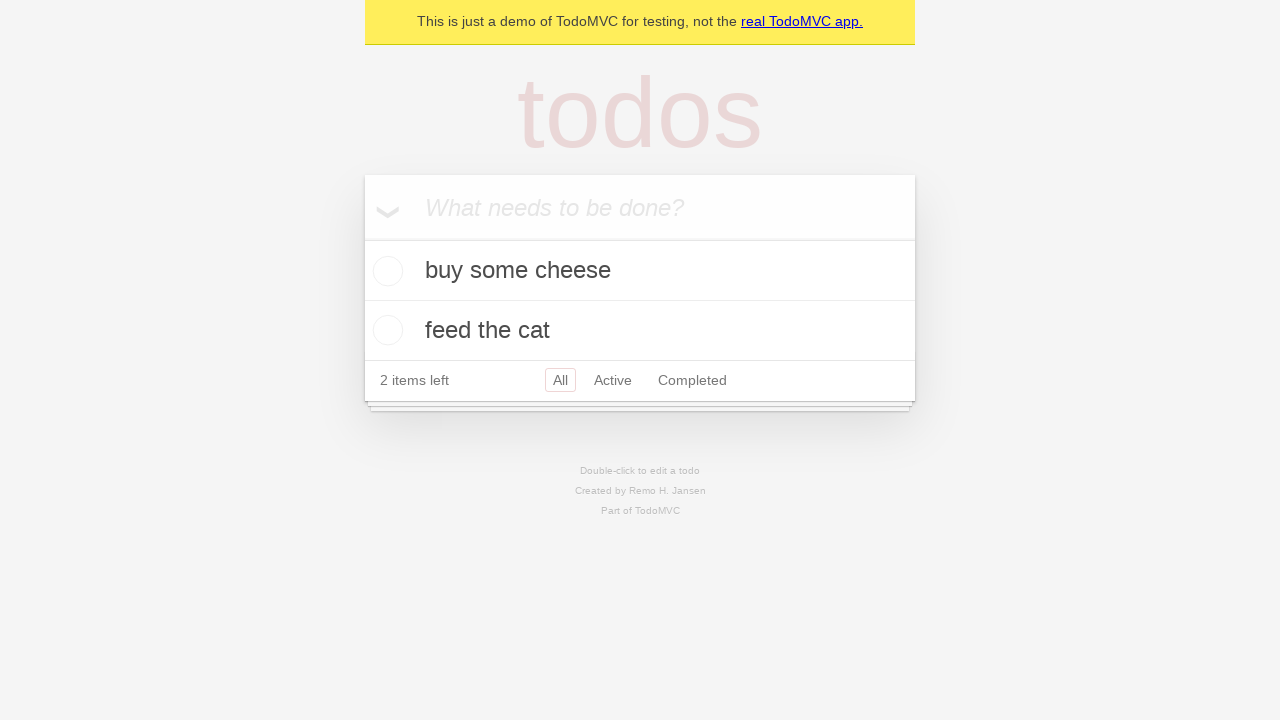

Filled todo input with 'book a doctors appointment' on internal:attr=[placeholder="What needs to be done?"i]
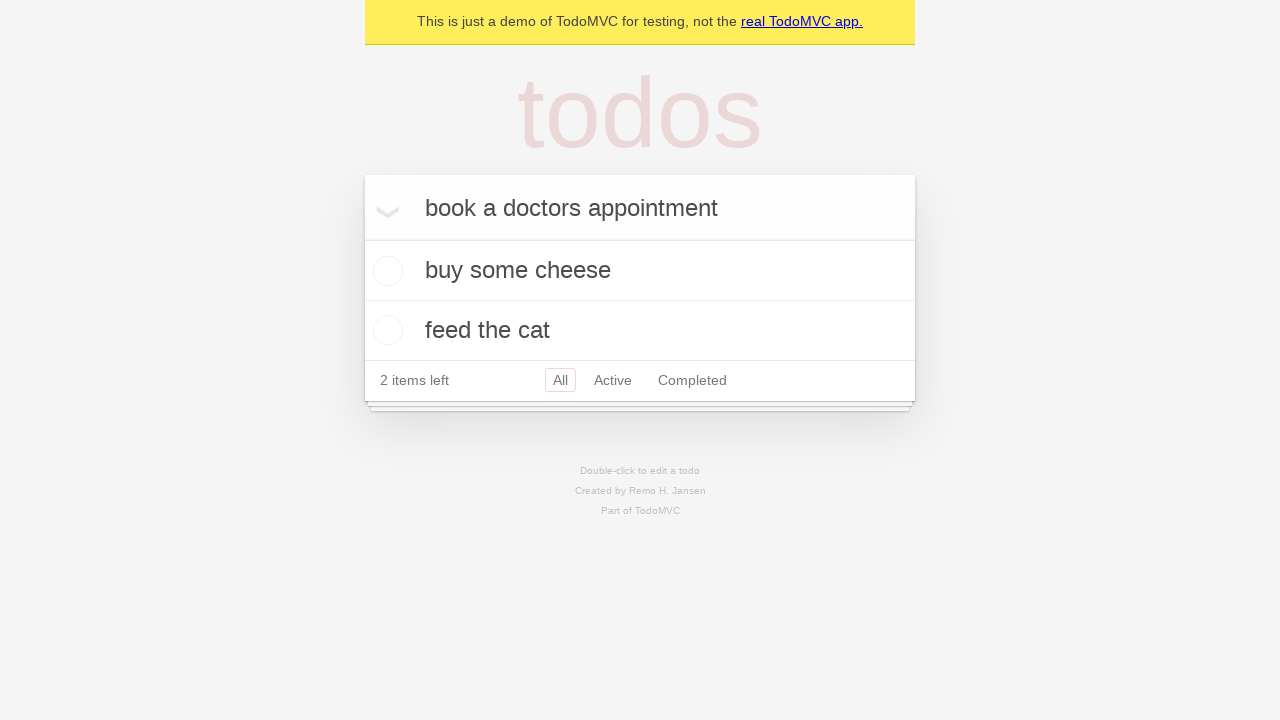

Pressed Enter to add third todo on internal:attr=[placeholder="What needs to be done?"i]
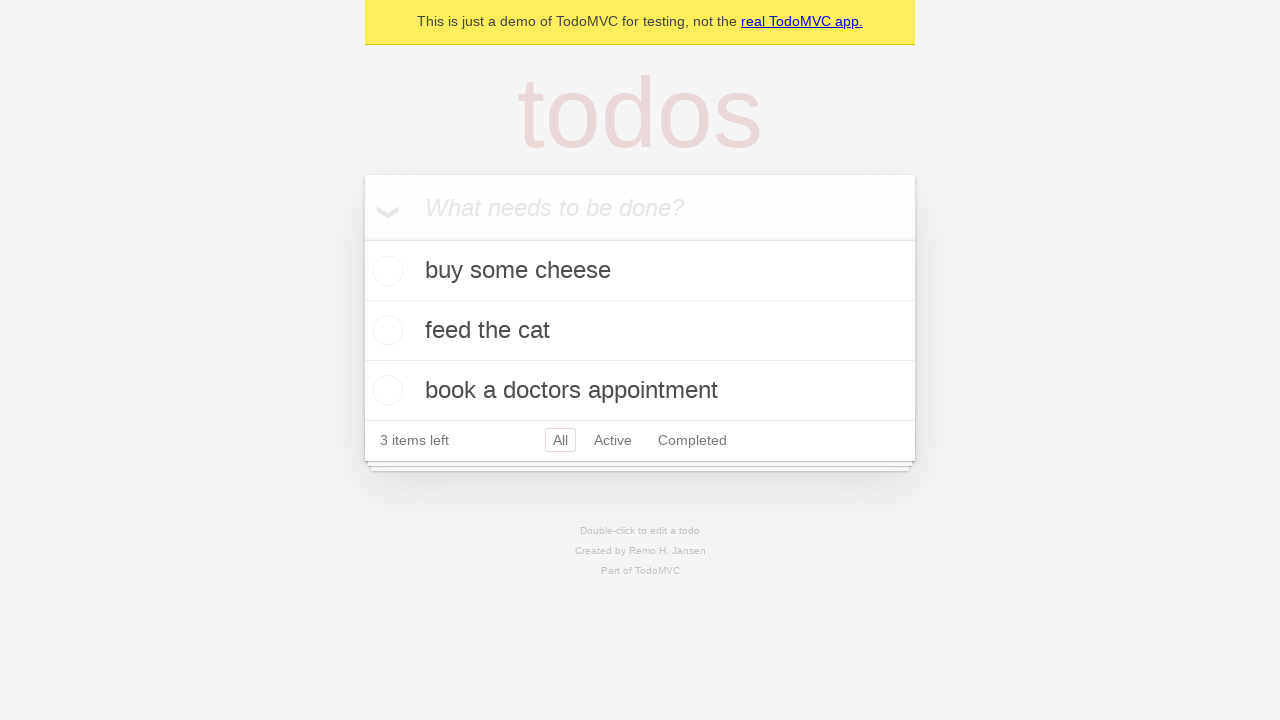

Checked the second todo to mark it as completed at (385, 330) on .todo-list li .toggle >> nth=1
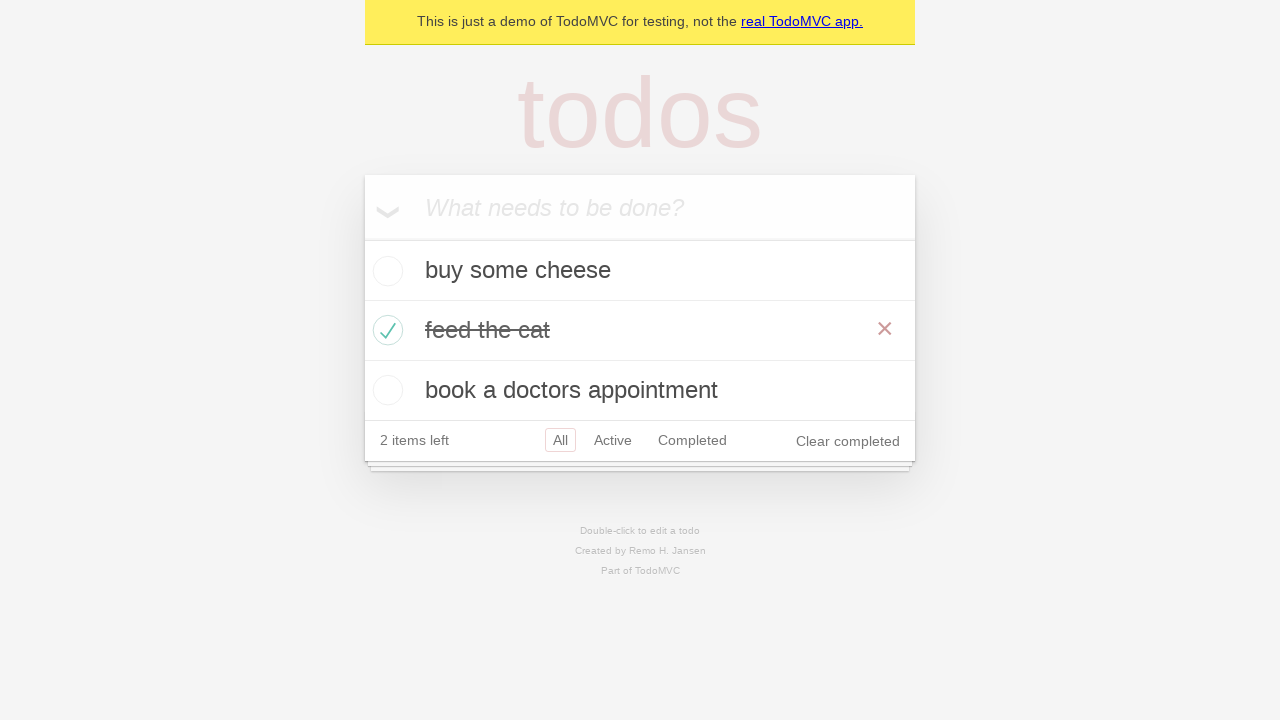

Clicked Active filter to display only active (non-completed) items at (613, 440) on internal:role=link[name="Active"i]
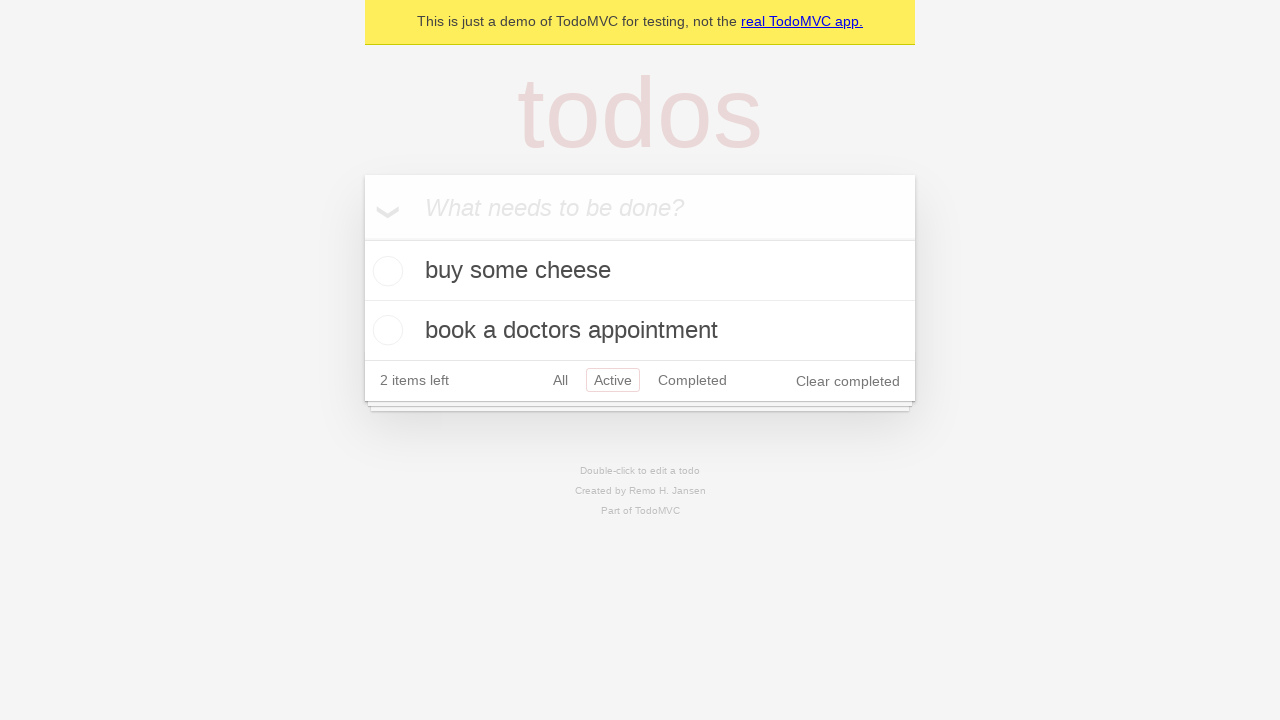

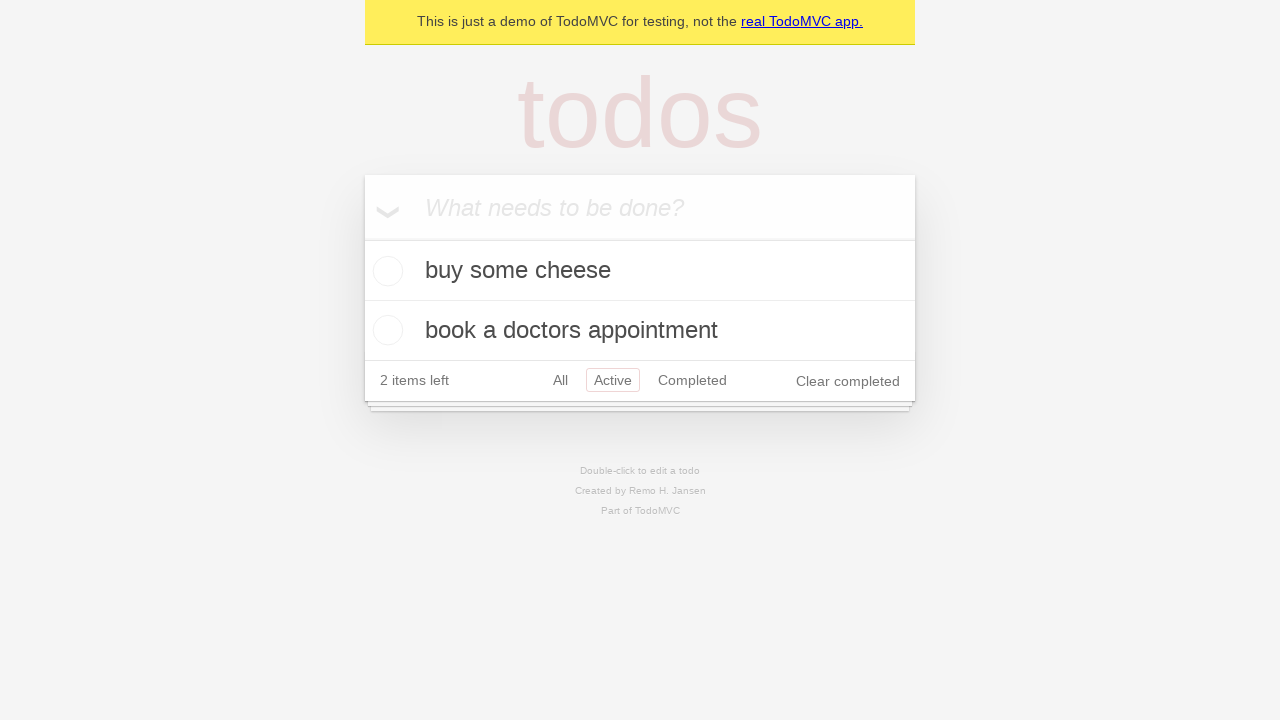